Tests registration form username field with spaces followed by uppercase characters, less than 10 characters total.

Starting URL: https://buggy.justtestit.org/register

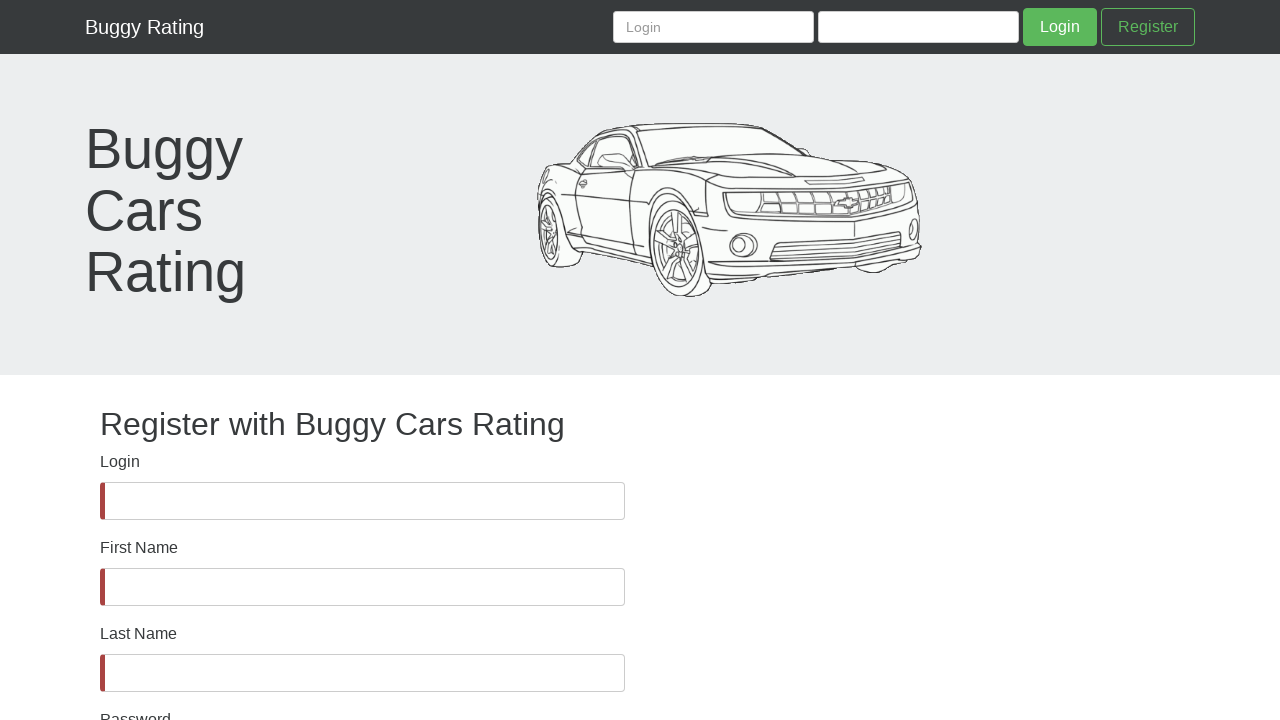

Username field became visible
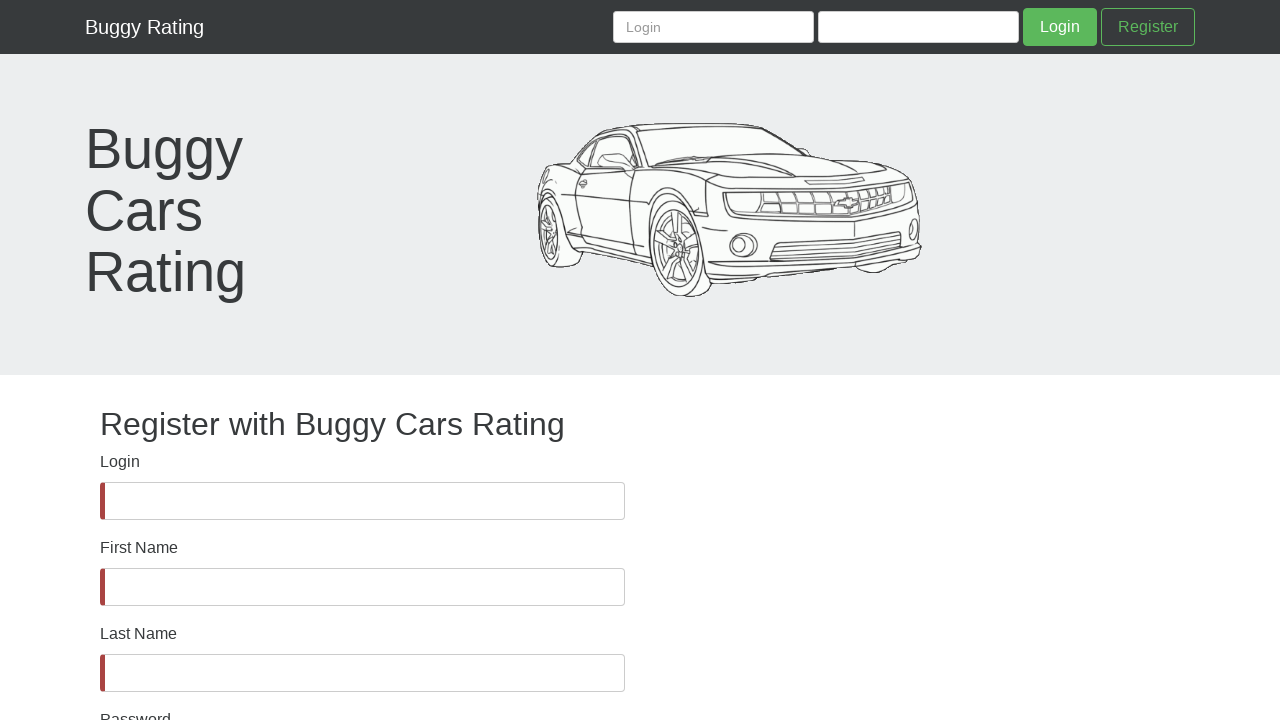

Filled username field with '    FJFJRJE' (4 spaces + 7 uppercase characters) on #username
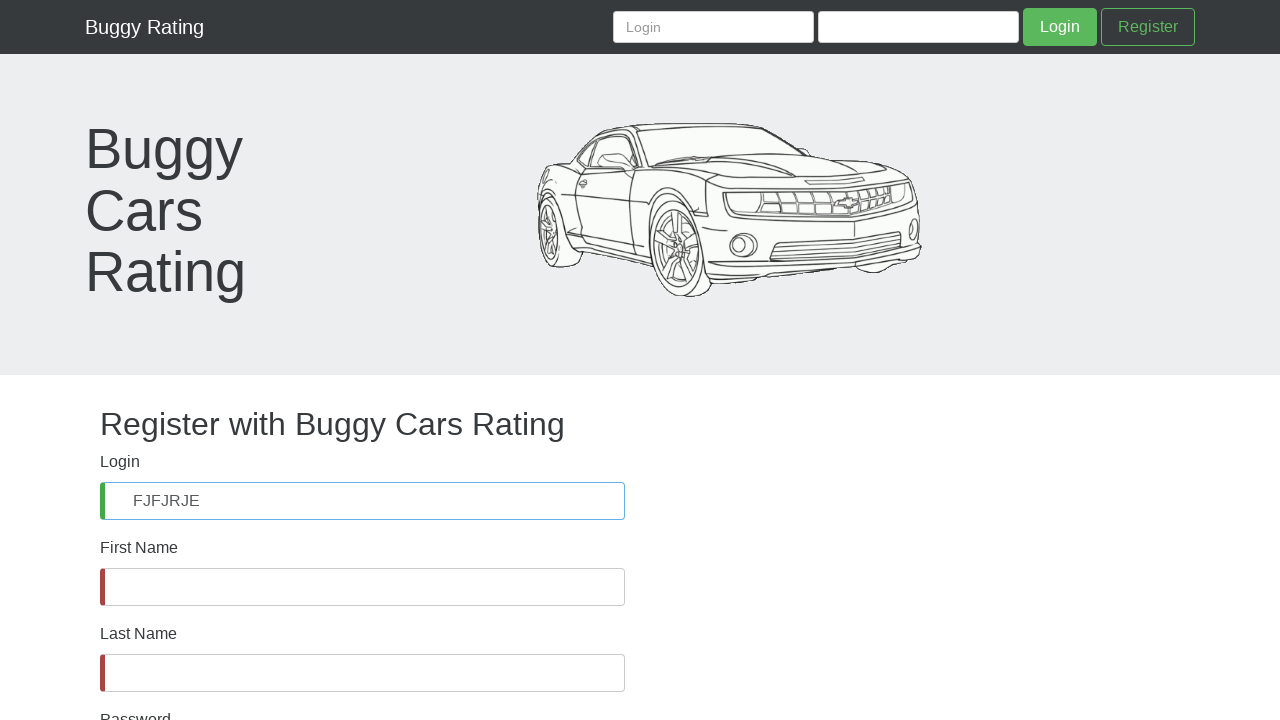

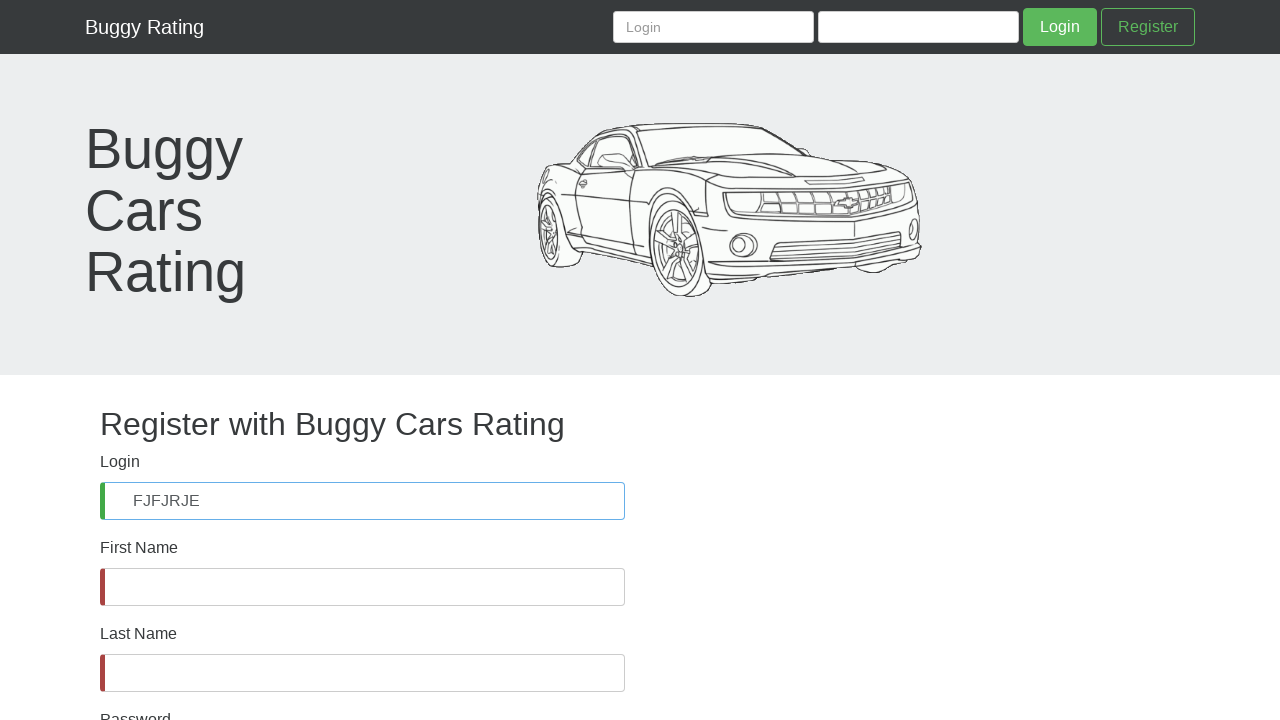